Tests that entered text is trimmed when editing a todo item

Starting URL: https://demo.playwright.dev/todomvc

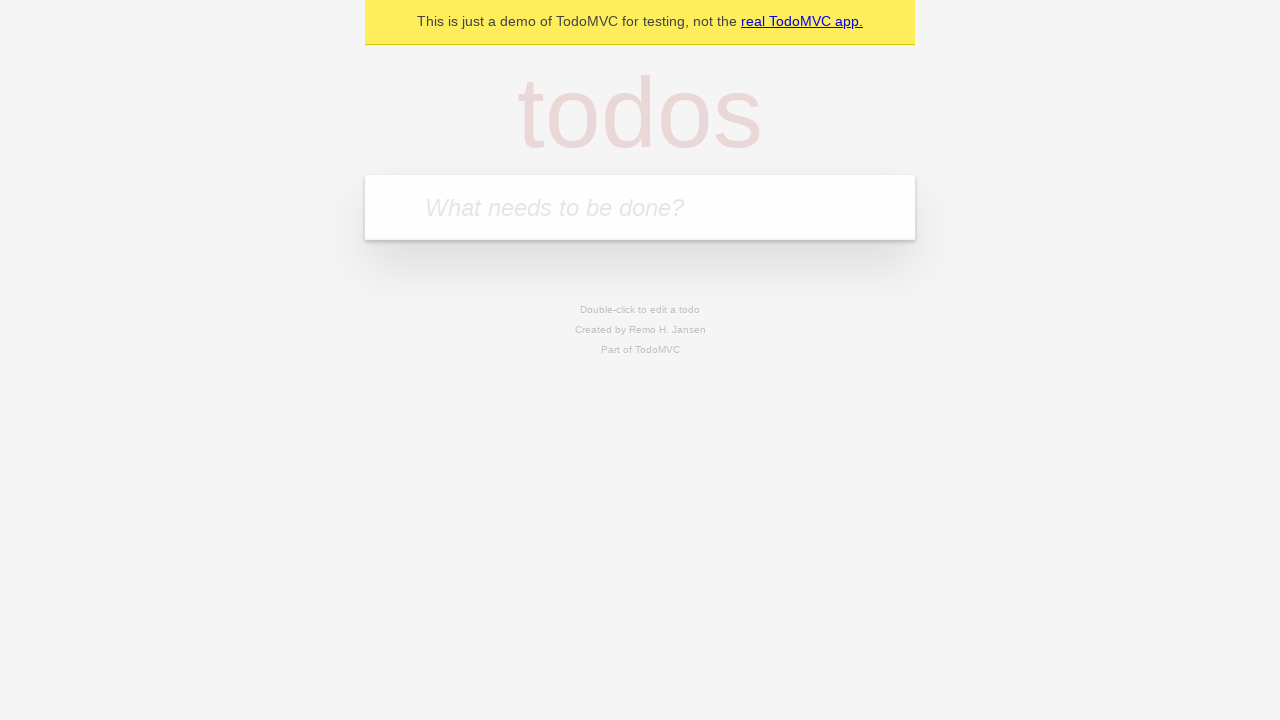

Filled todo input with 'buy some cheese' on internal:attr=[placeholder="What needs to be done?"i]
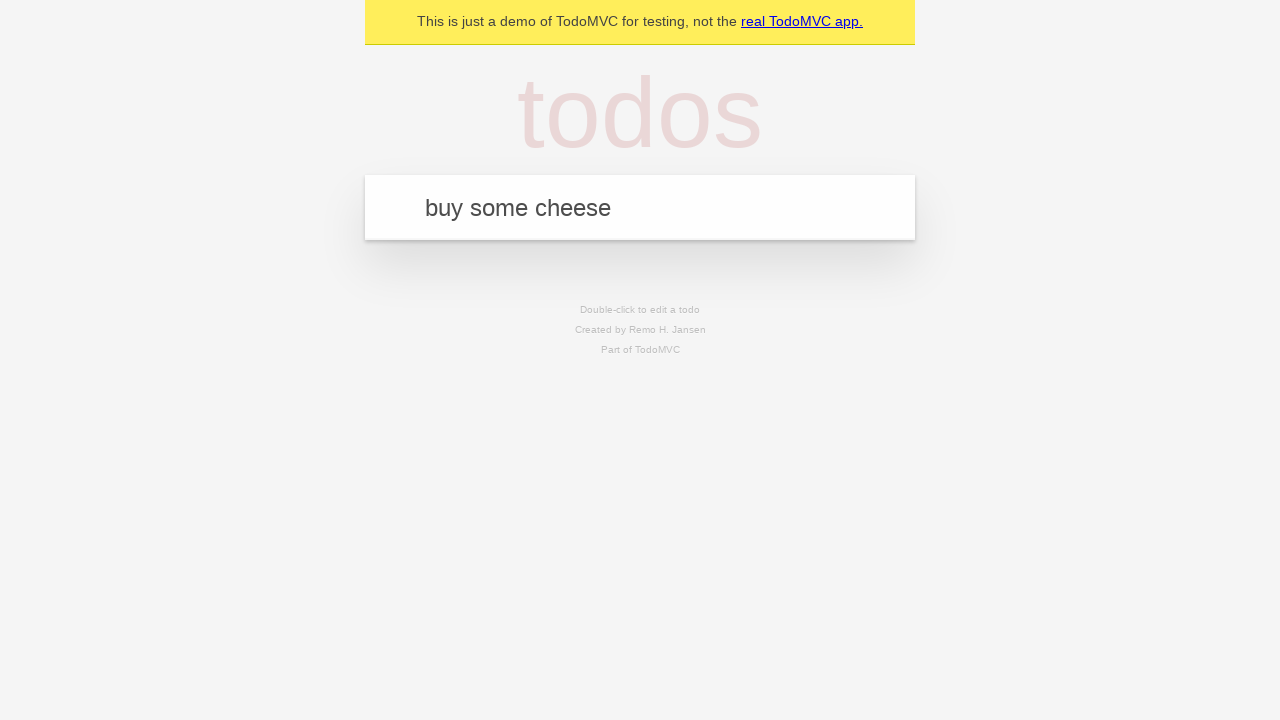

Pressed Enter to create first todo on internal:attr=[placeholder="What needs to be done?"i]
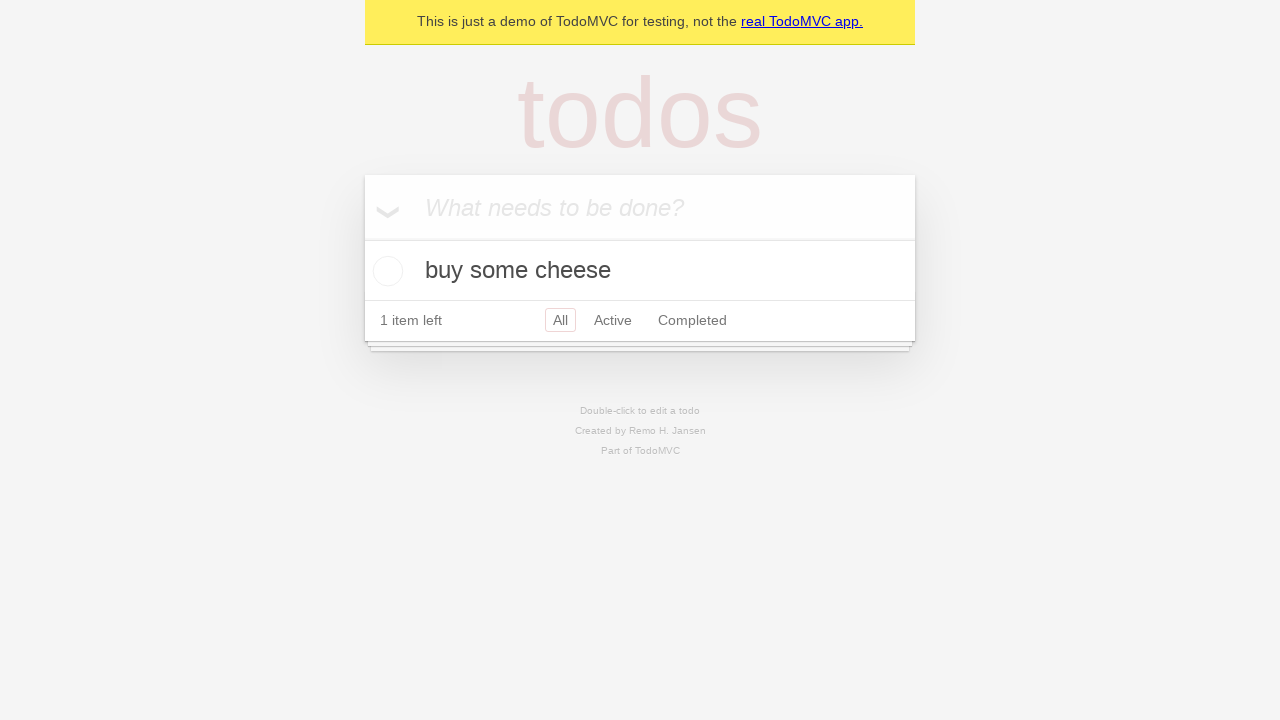

Filled todo input with 'feed the cat' on internal:attr=[placeholder="What needs to be done?"i]
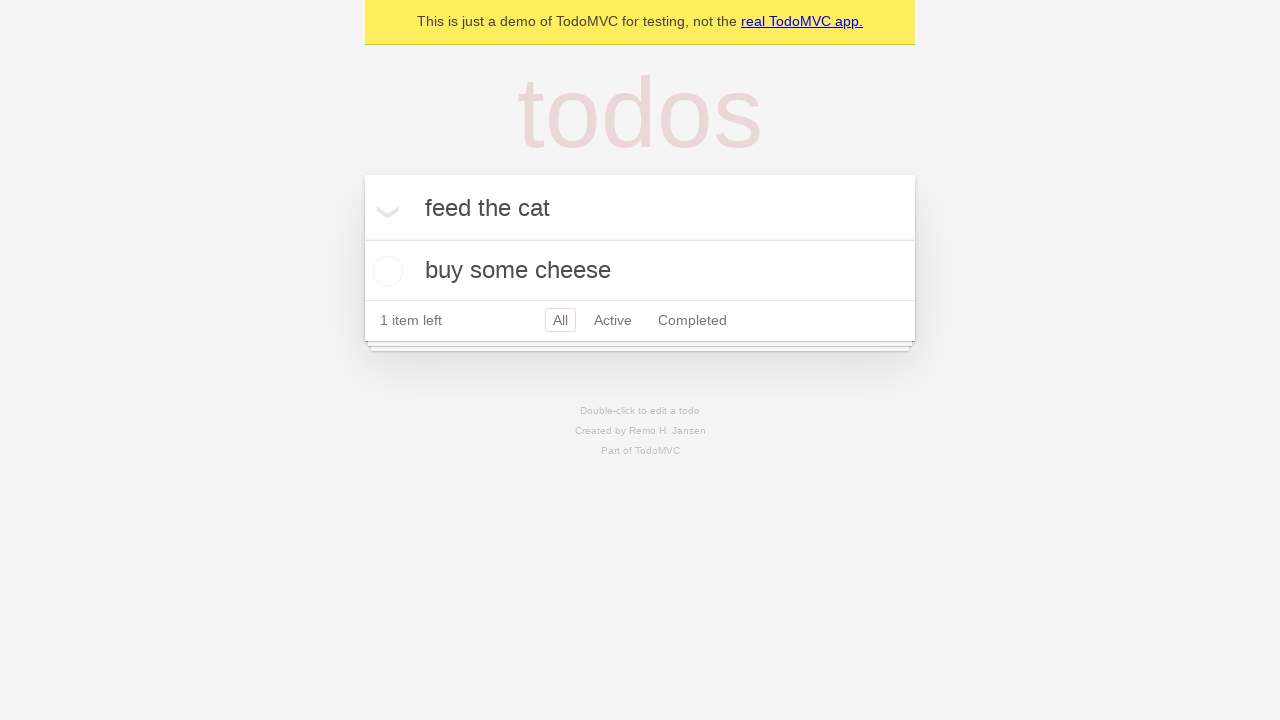

Pressed Enter to create second todo on internal:attr=[placeholder="What needs to be done?"i]
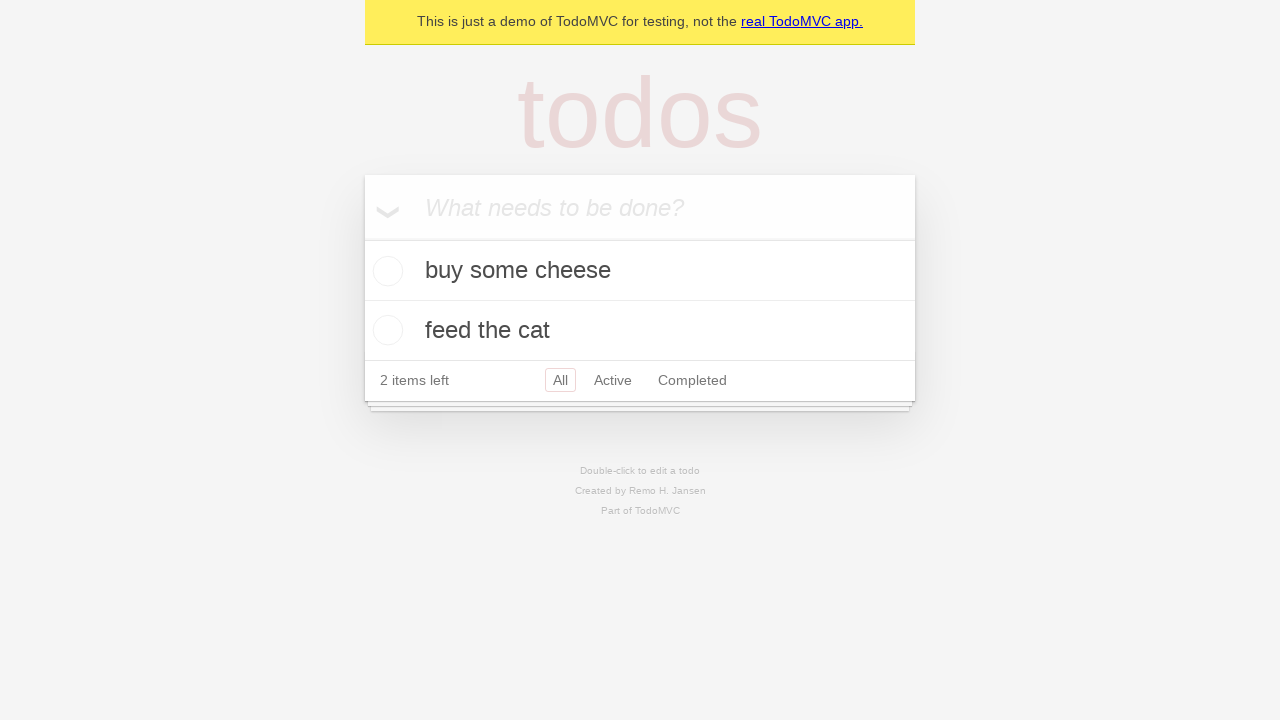

Filled todo input with 'book a doctors appointment' on internal:attr=[placeholder="What needs to be done?"i]
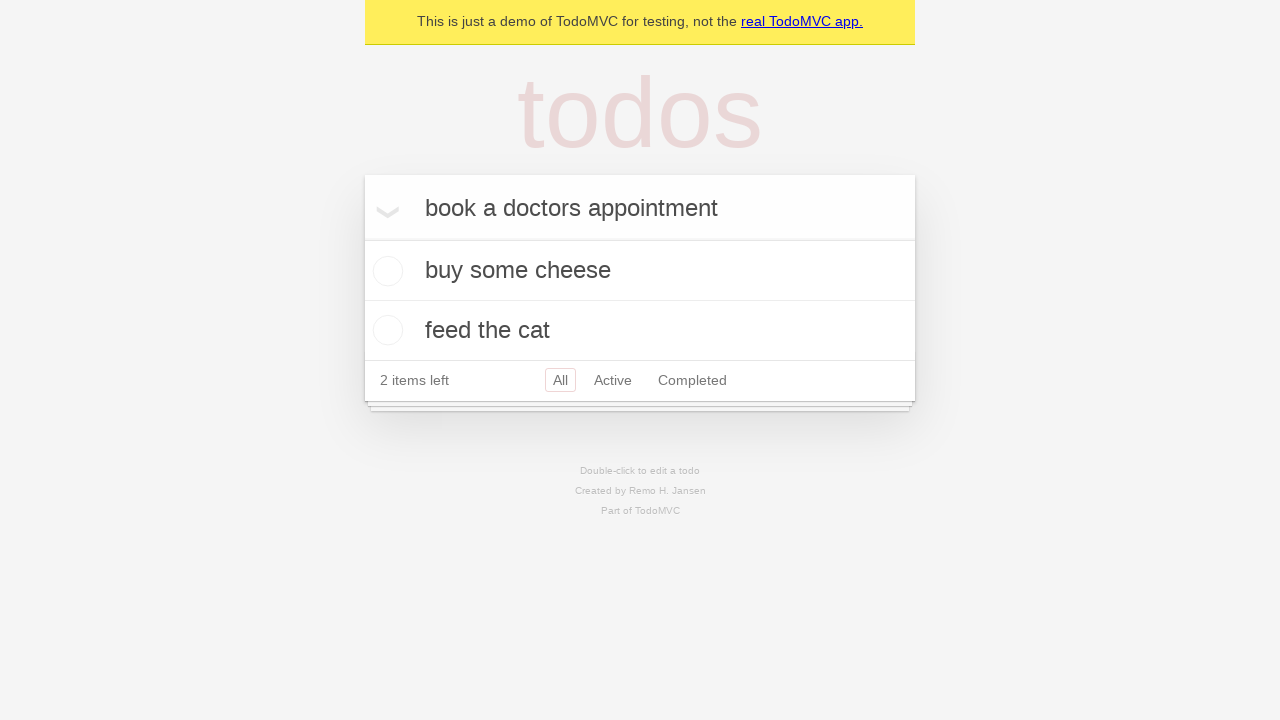

Pressed Enter to create third todo on internal:attr=[placeholder="What needs to be done?"i]
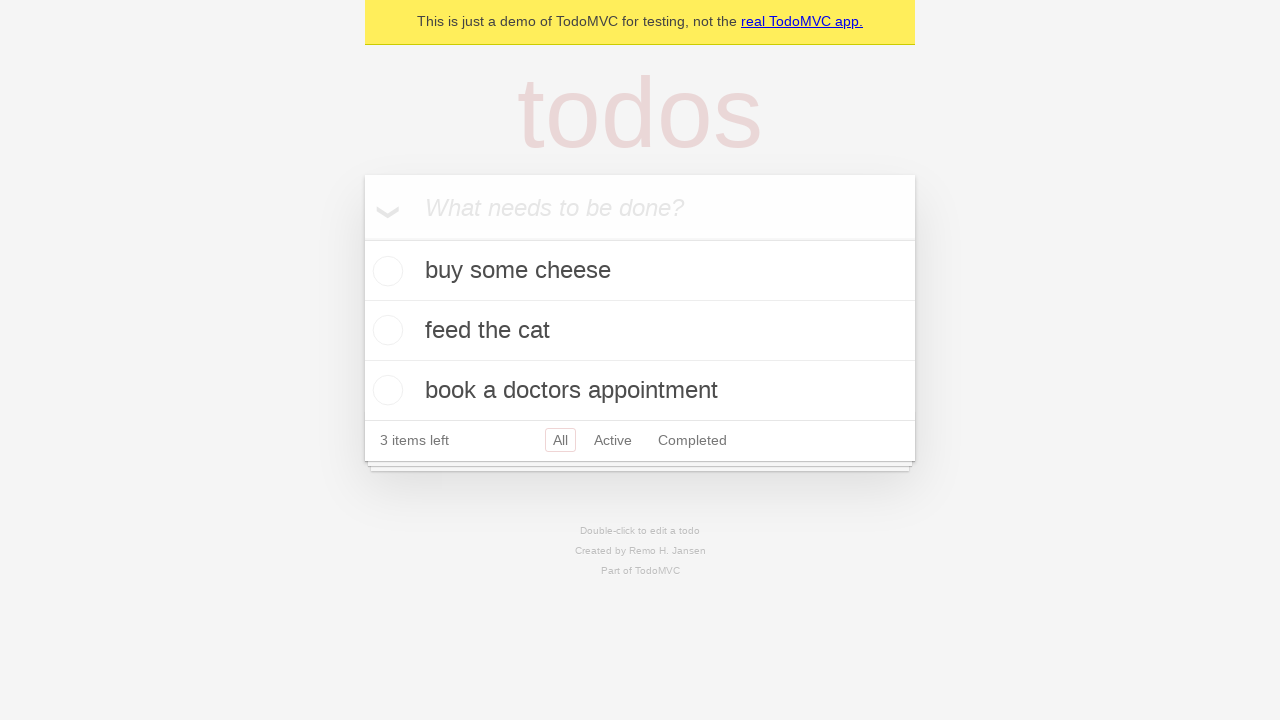

Double-clicked on second todo to enter edit mode at (640, 331) on internal:testid=[data-testid="todo-item"s] >> nth=1
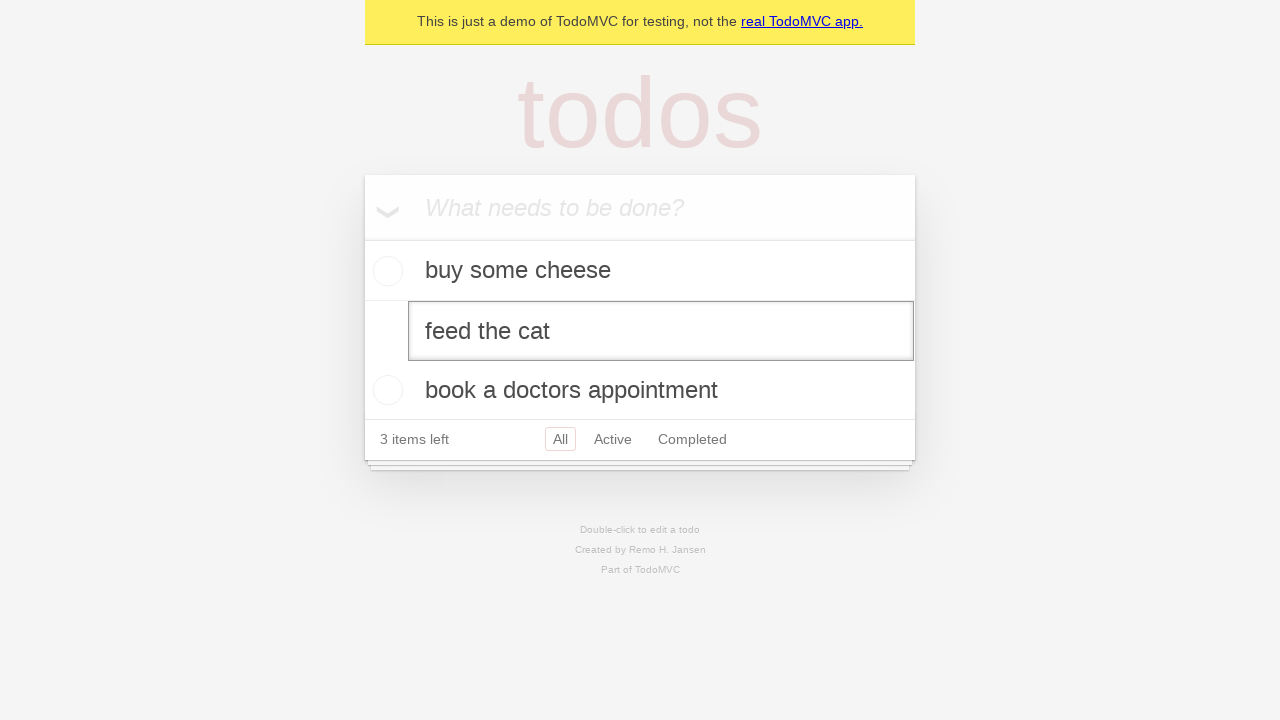

Filled edit field with text containing leading and trailing whitespace on internal:testid=[data-testid="todo-item"s] >> nth=1 >> internal:role=textbox[nam
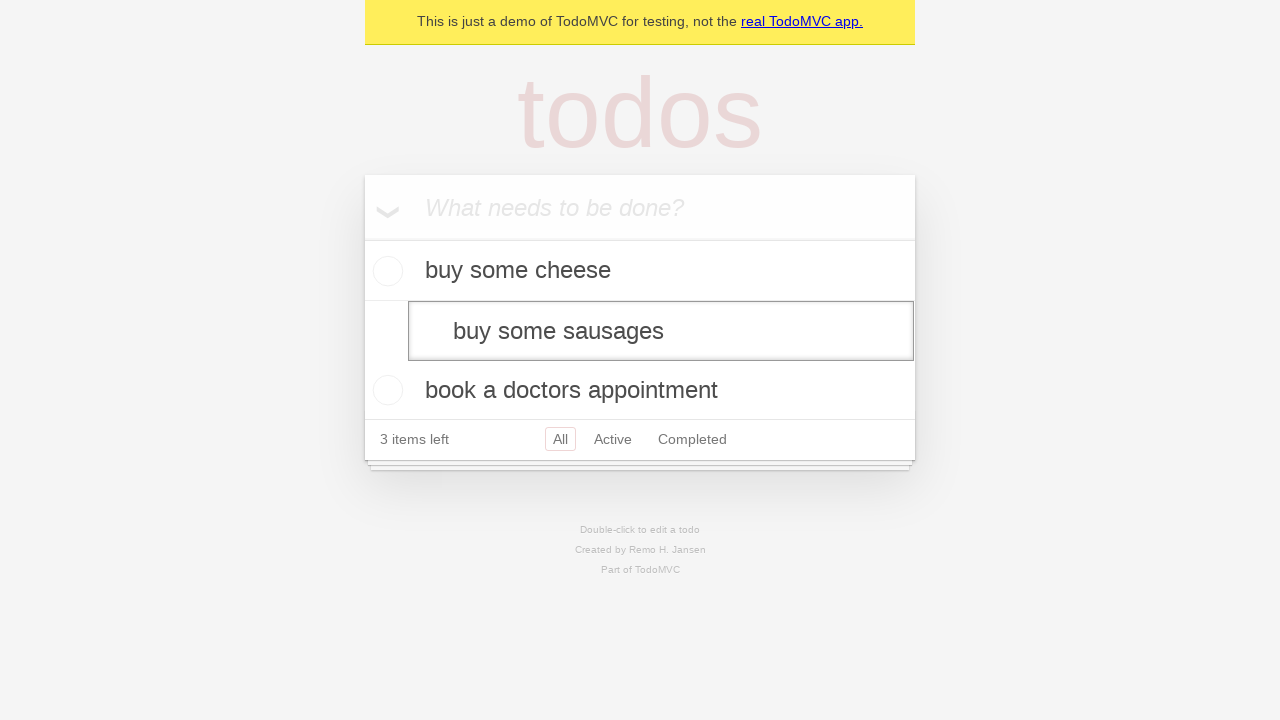

Pressed Enter to save edited todo, whitespace should be trimmed on internal:testid=[data-testid="todo-item"s] >> nth=1 >> internal:role=textbox[nam
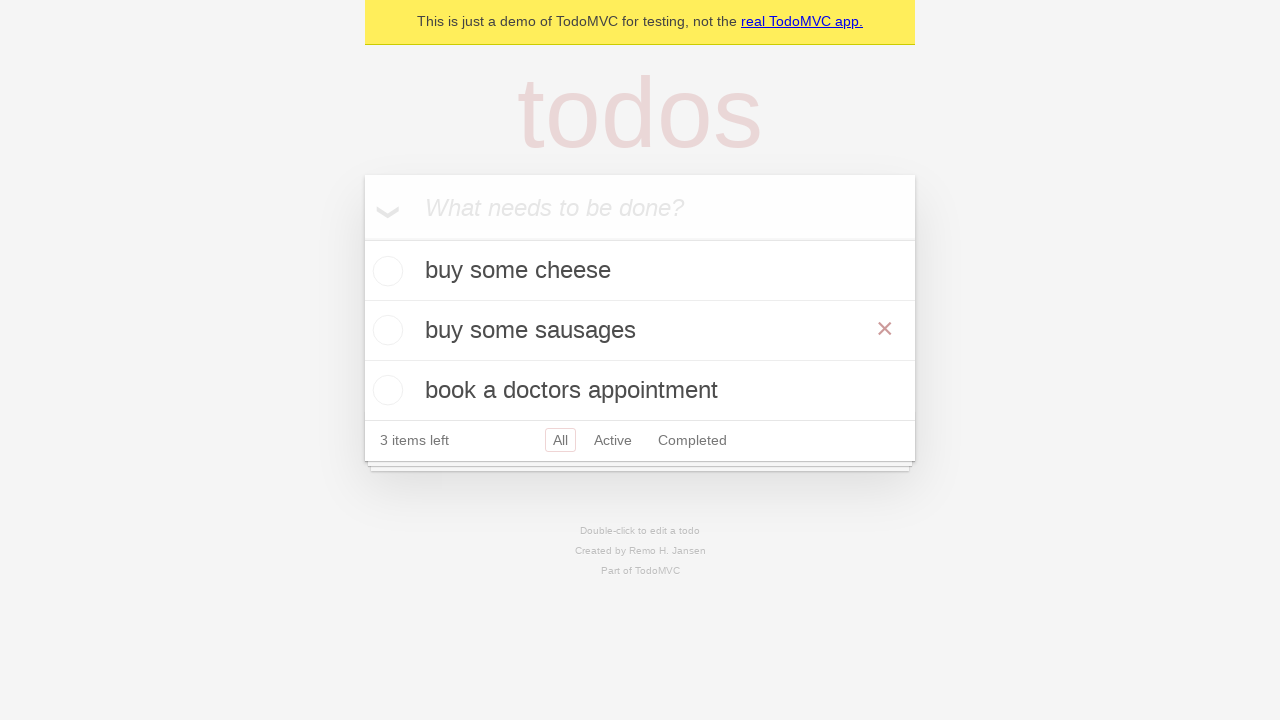

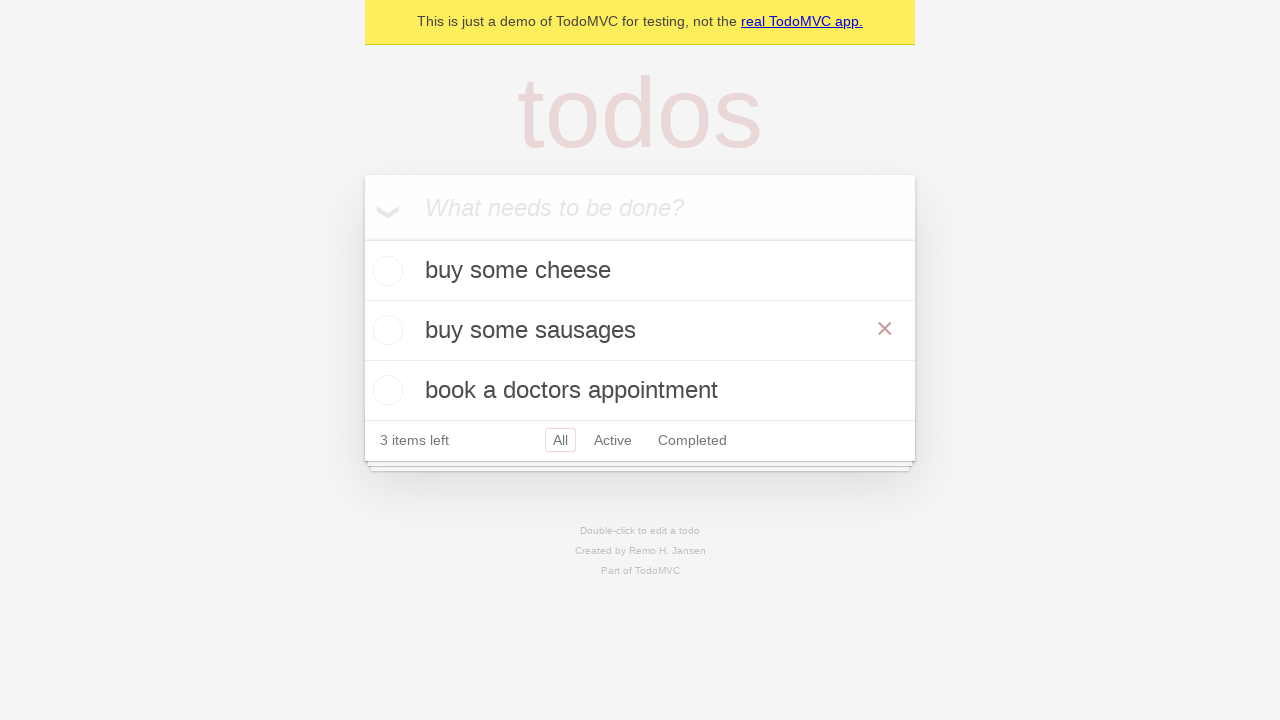